Tests sending keys to a designated element by clicking body first then typing into the text input field

Starting URL: https://www.selenium.dev/selenium/web/single_text_input.html

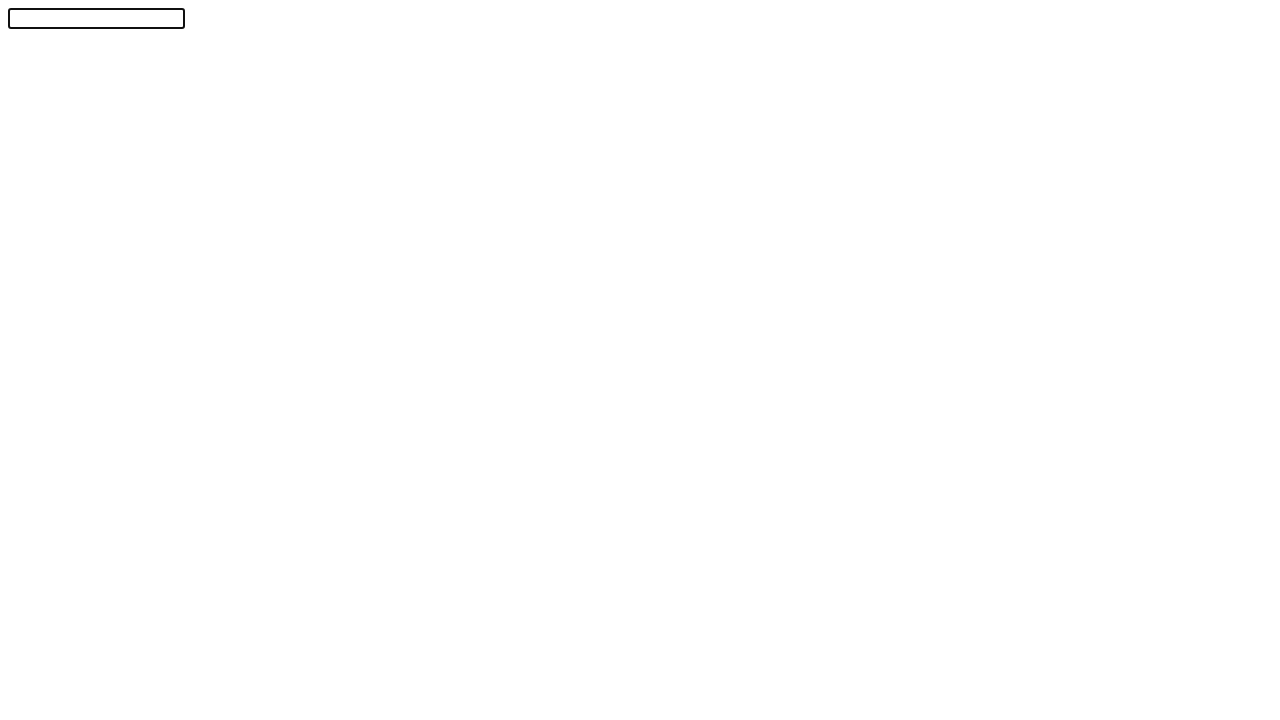

Text input element is ready
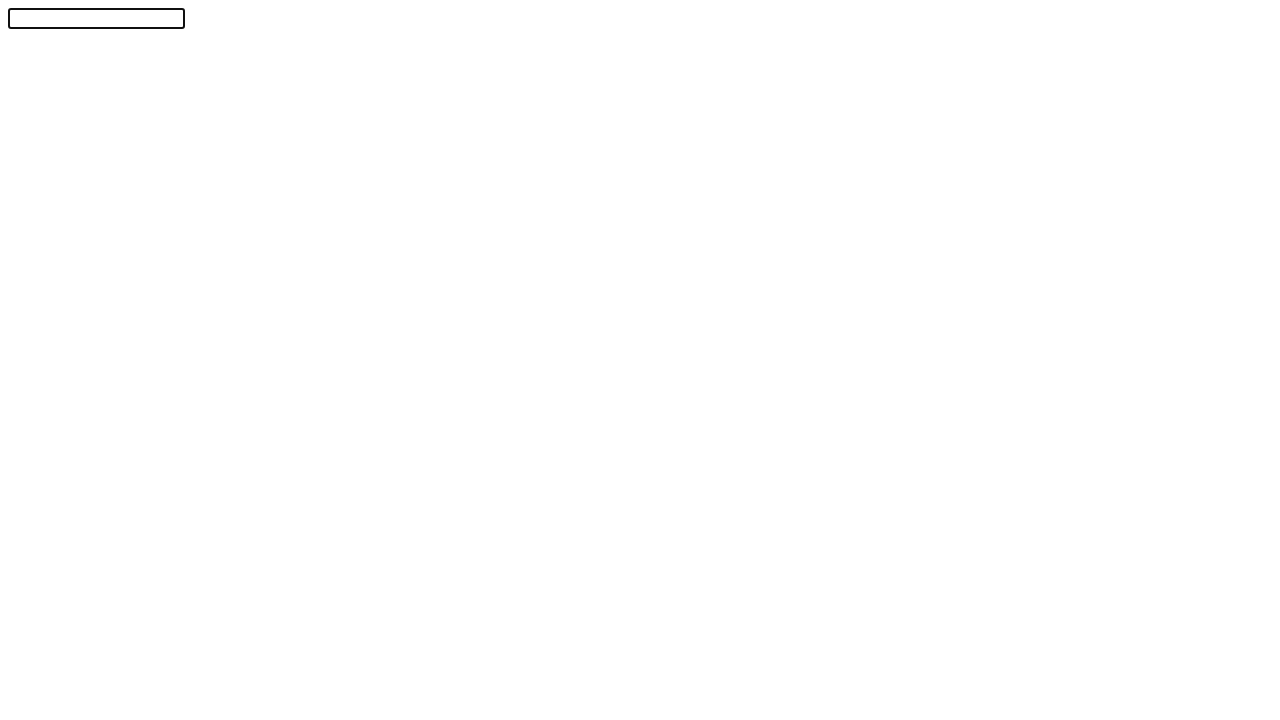

Clicked on body element at (640, 356) on body
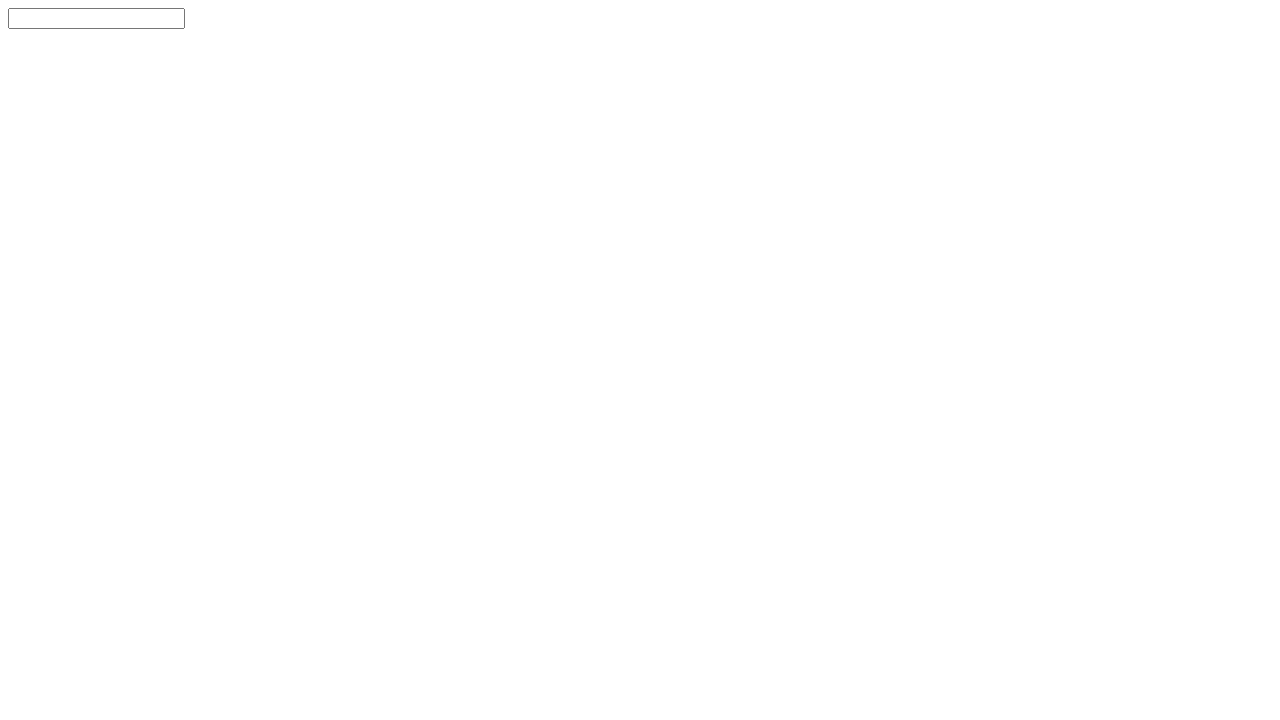

Typed 'Selenium!' into text input field on #textInput
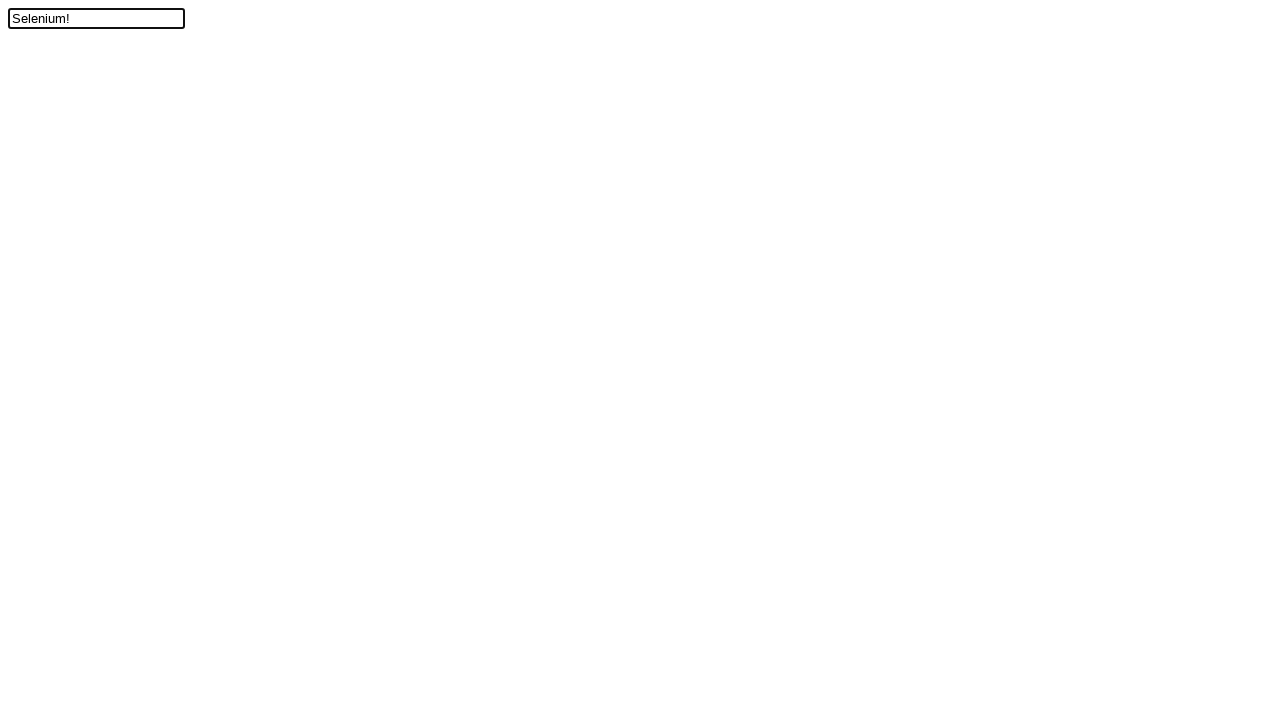

Verified text input contains 'Selenium!'
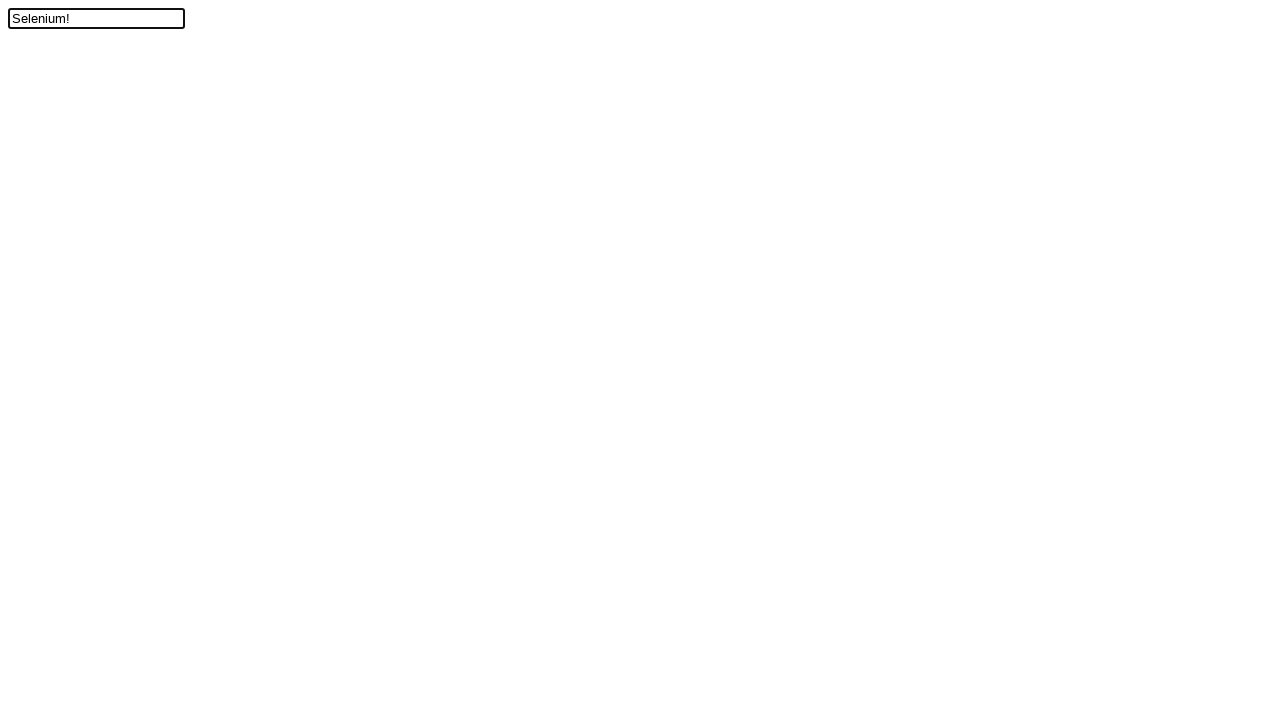

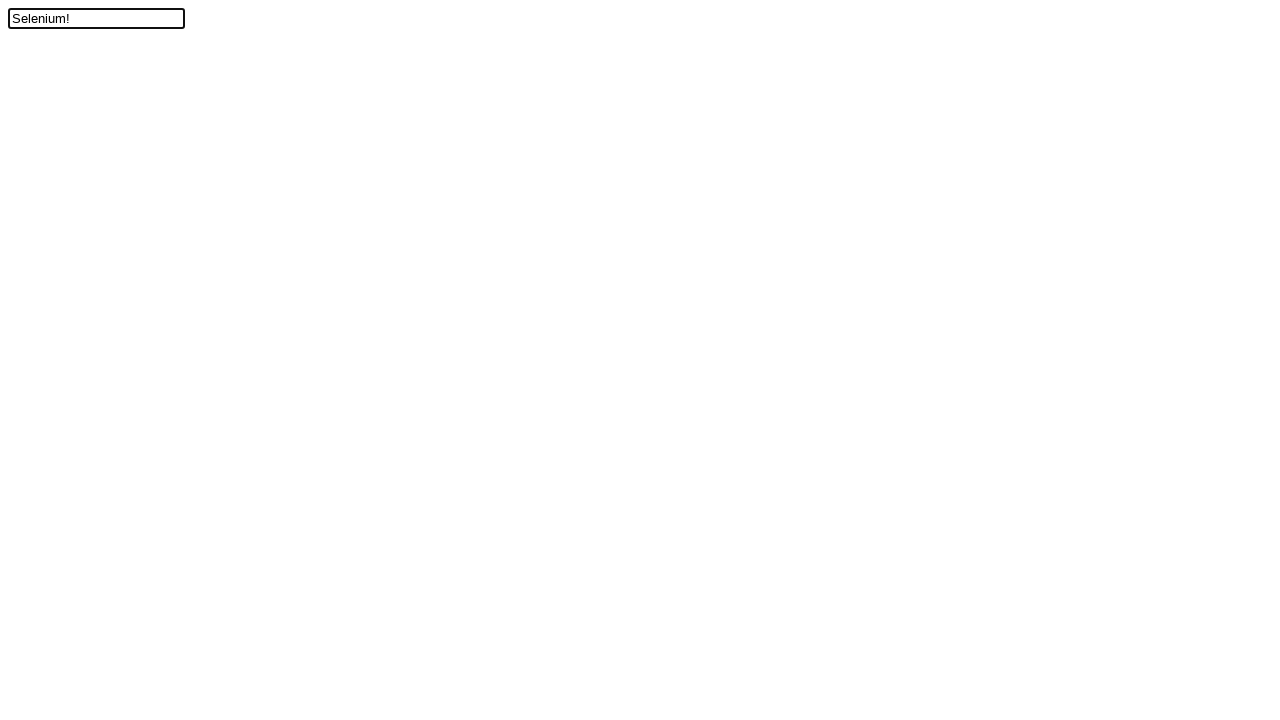